Tests mouse hover interactions by hovering over a blogs dropdown menu and clicking on the "SeleniumByArun" submenu option

Starting URL: https://omayo.blogspot.com/

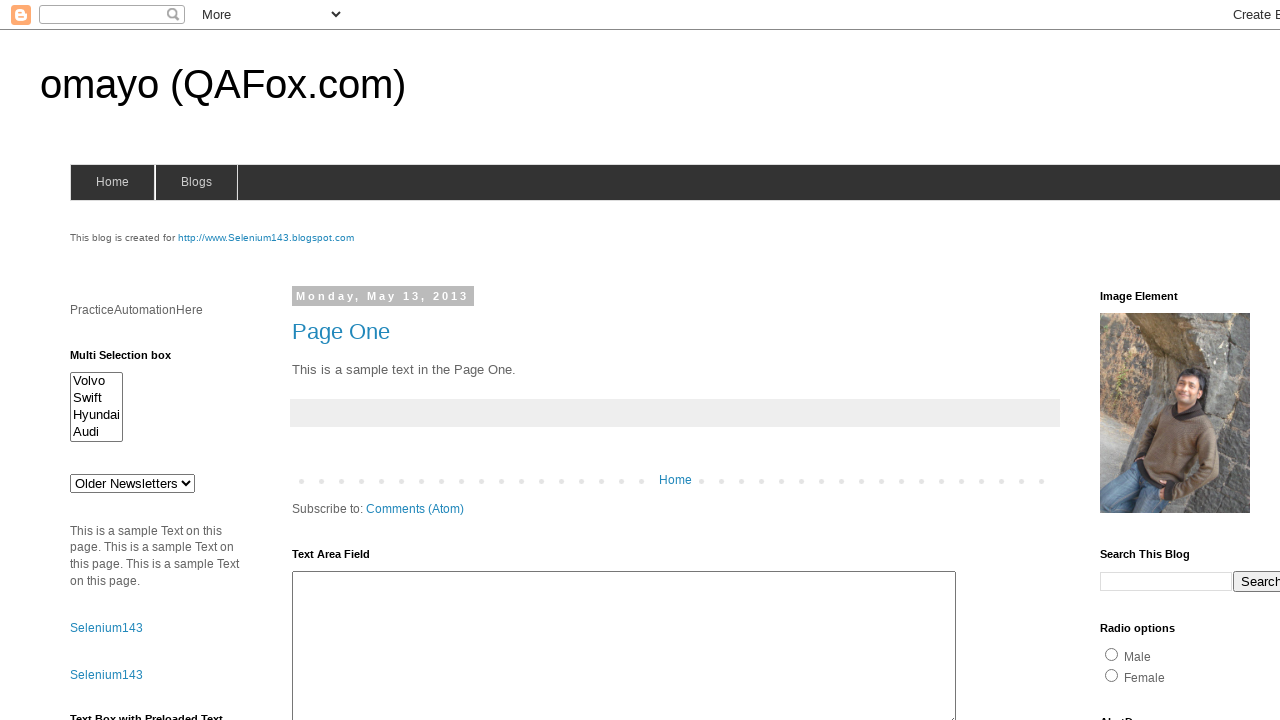

Hovered over blogs dropdown menu to reveal submenu options at (196, 182) on #blogsmenu
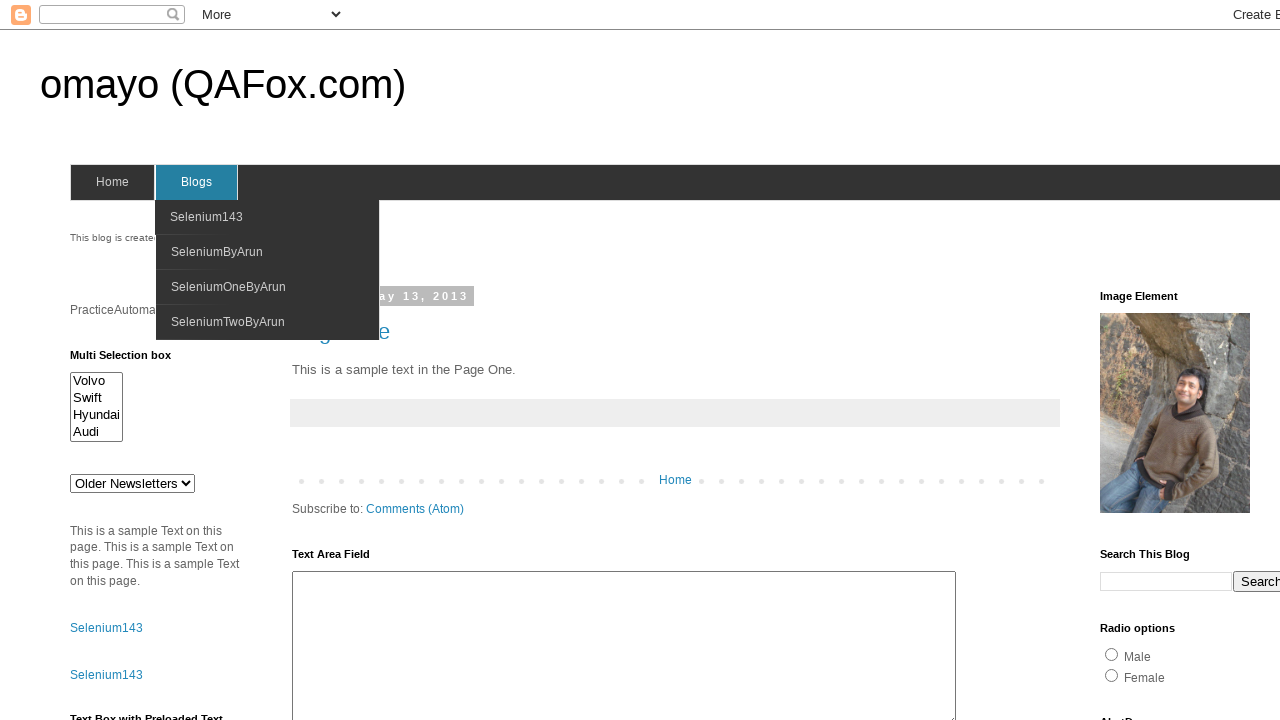

Located SeleniumByArun submenu option
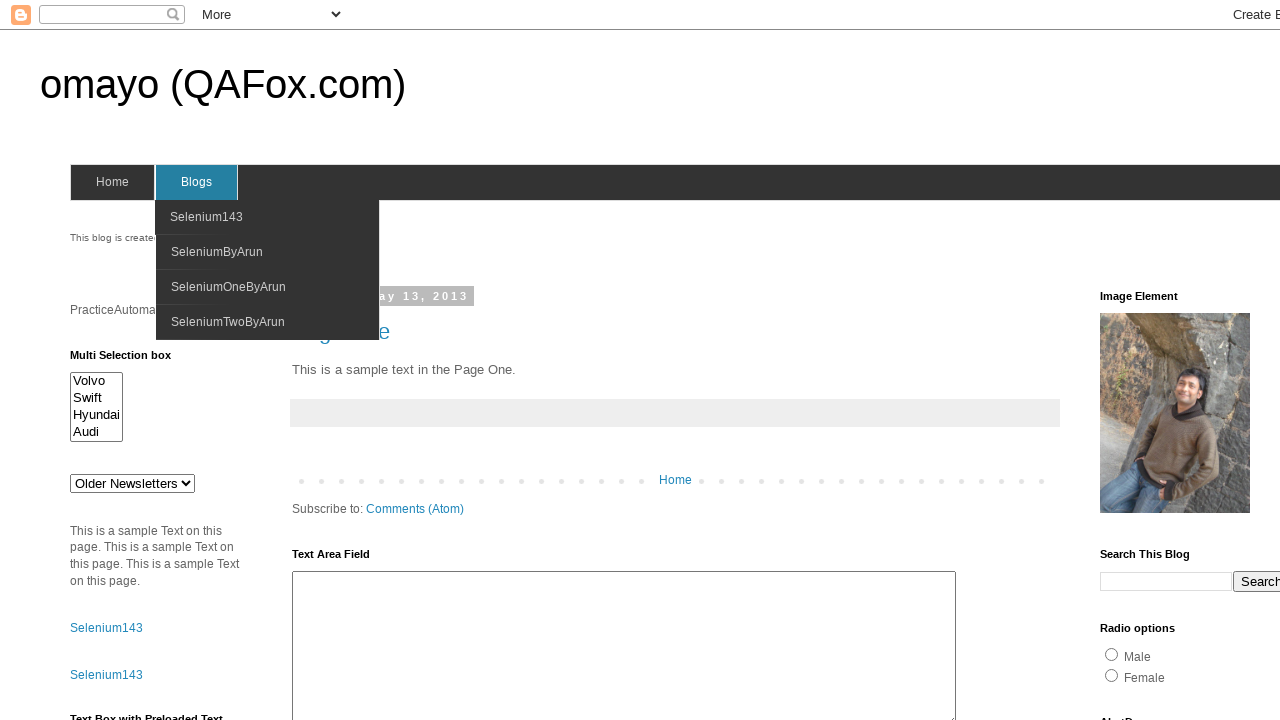

Clicked on SeleniumByArun submenu option at (217, 252) on xpath=//a/span[text()='SeleniumByArun']
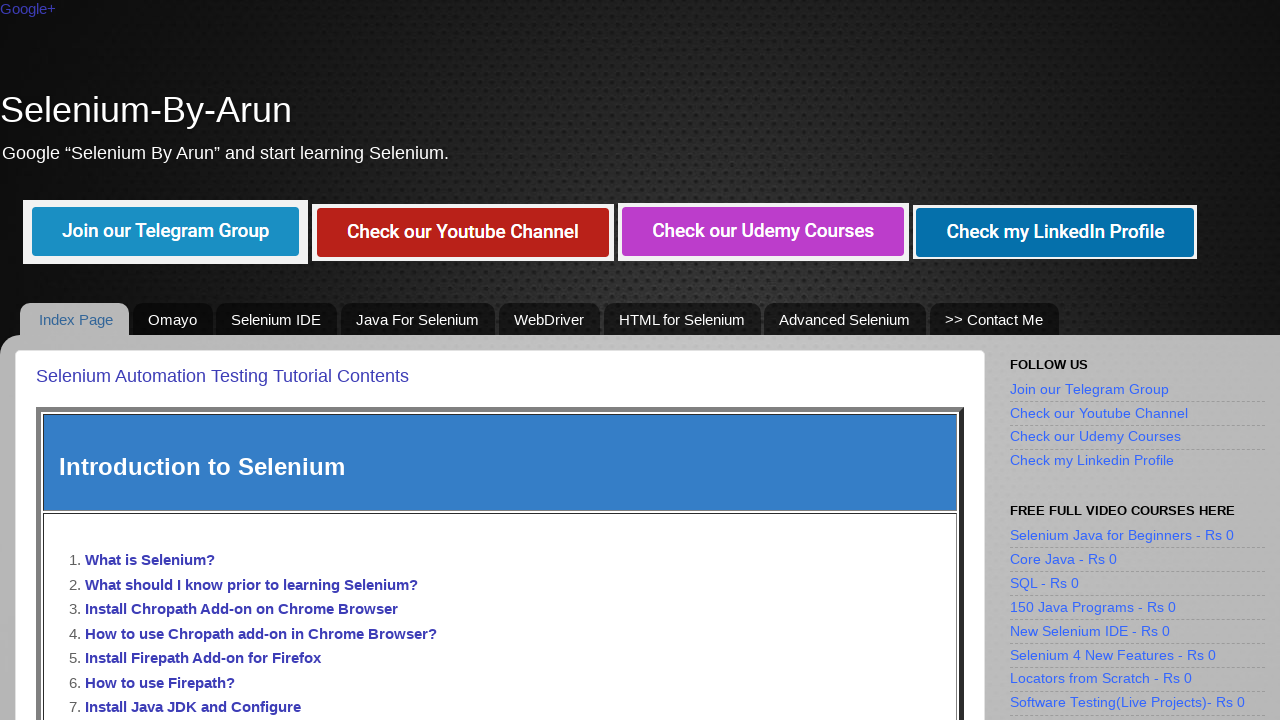

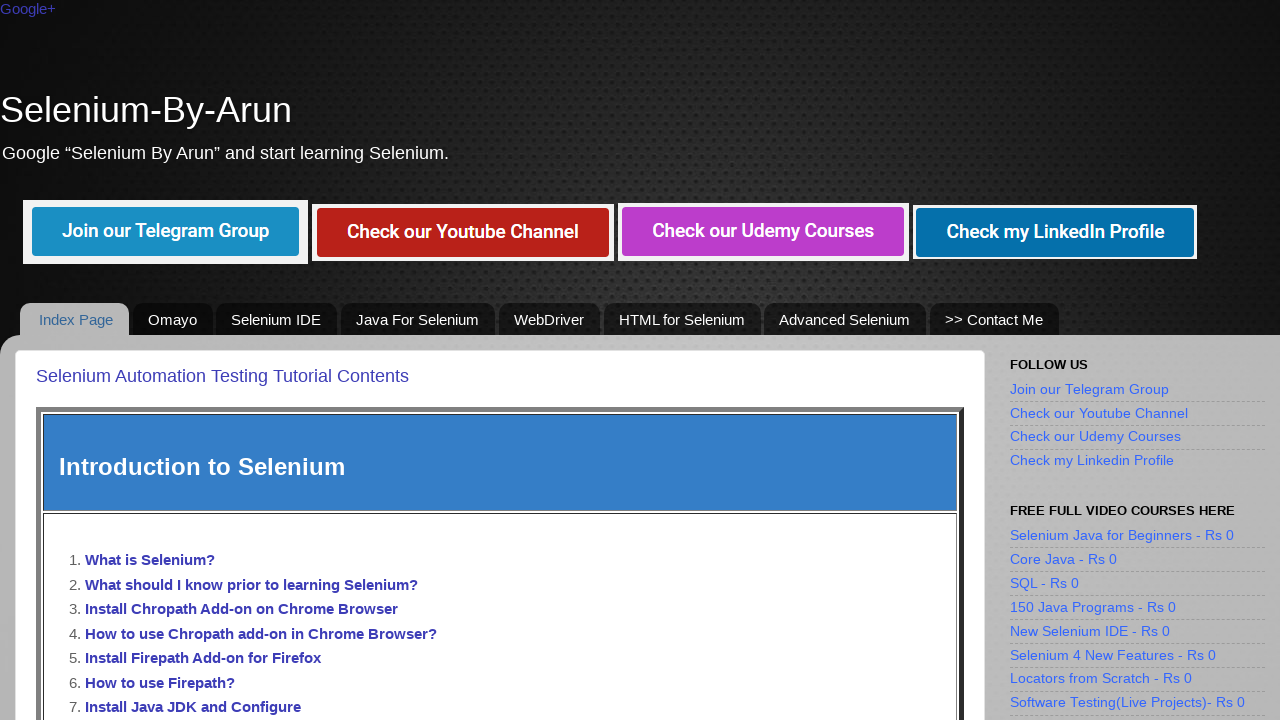